Tests the text box form on DemoQA by filling in full name, email, current address, and permanent address fields, then submitting and verifying the results are displayed correctly.

Starting URL: https://demoqa.com/text-box

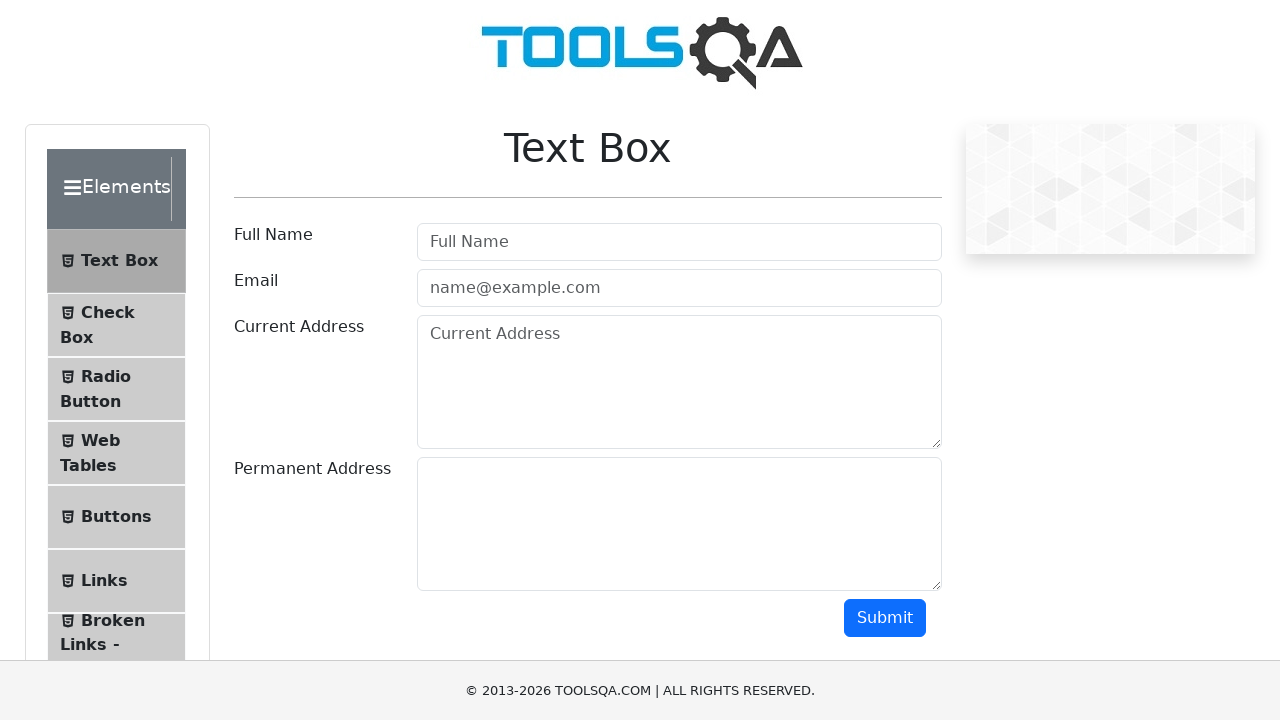

Full name input field is visible
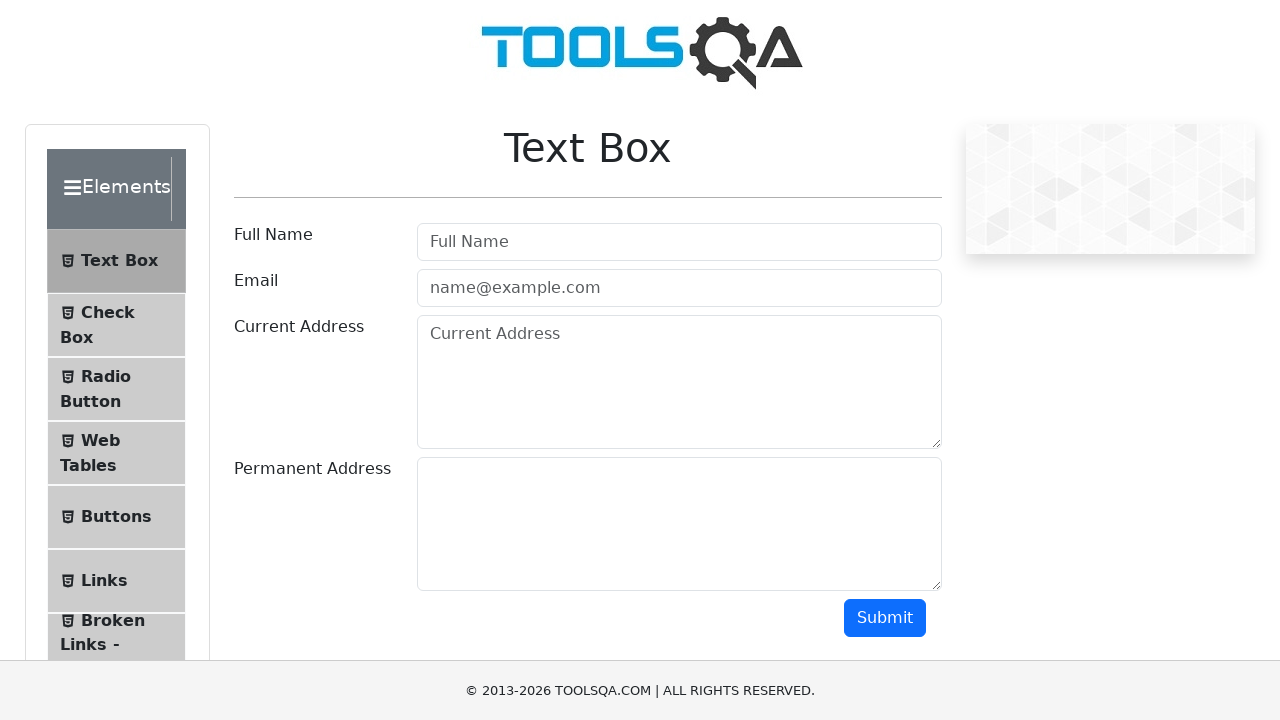

Filled full name field with 'Иван Петро1в' on #userName
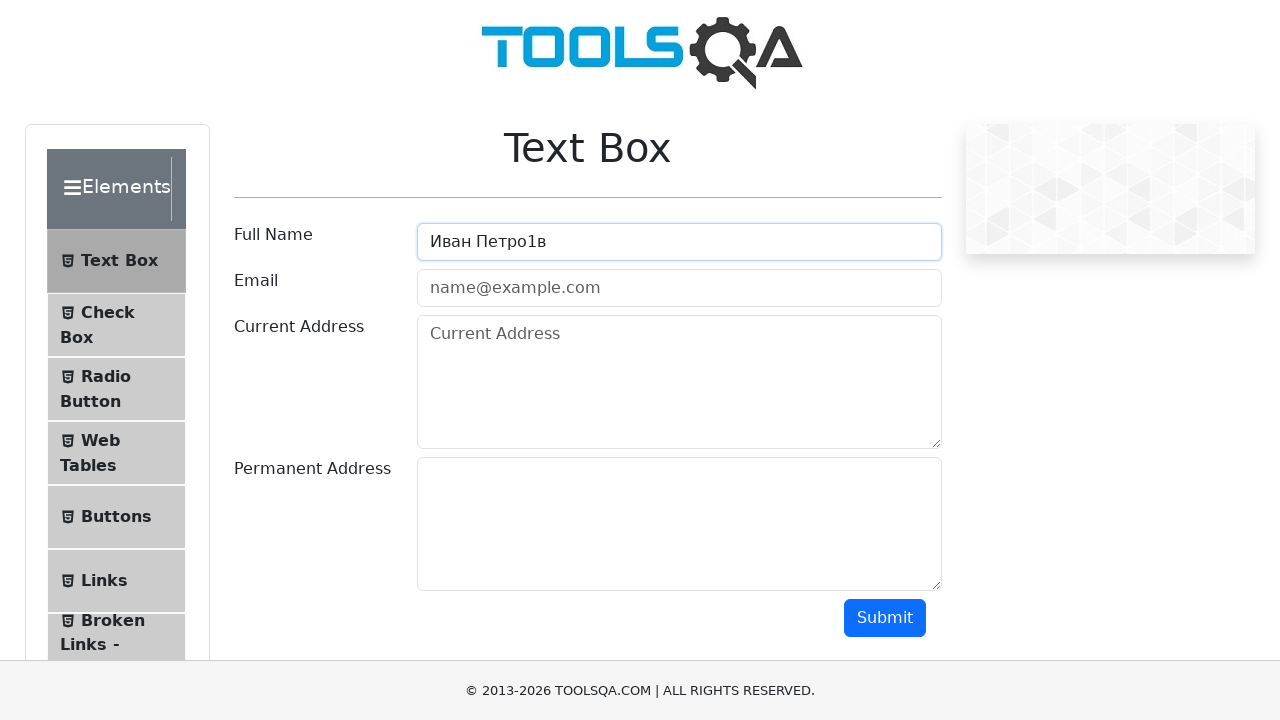

Email input field is visible
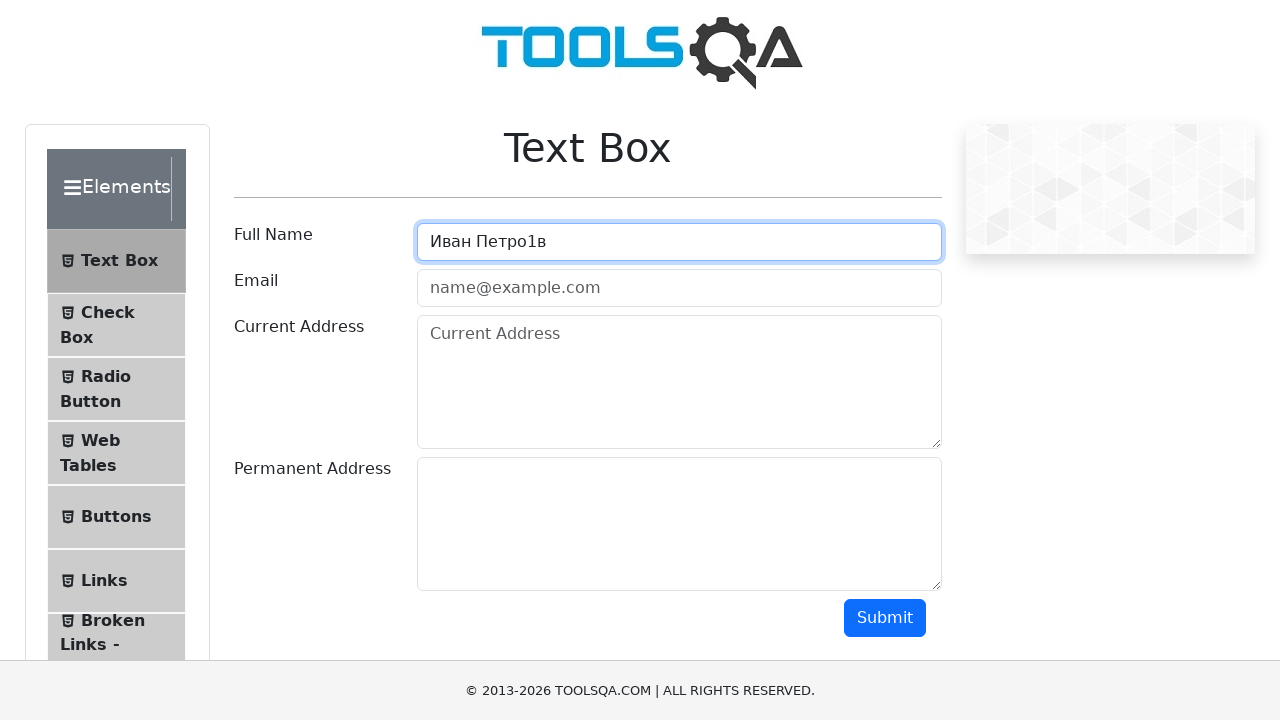

Filled email field with 'ivan.petrov@example.com' on #userEmail
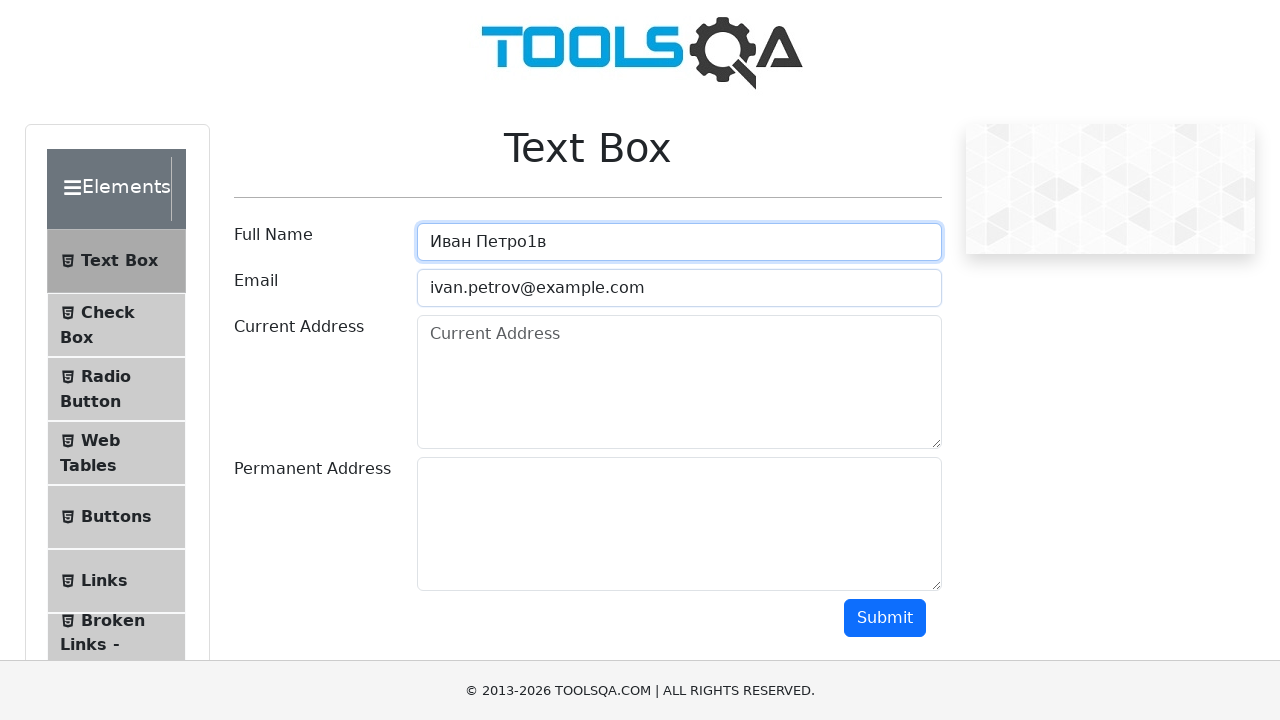

Current address textarea is visible
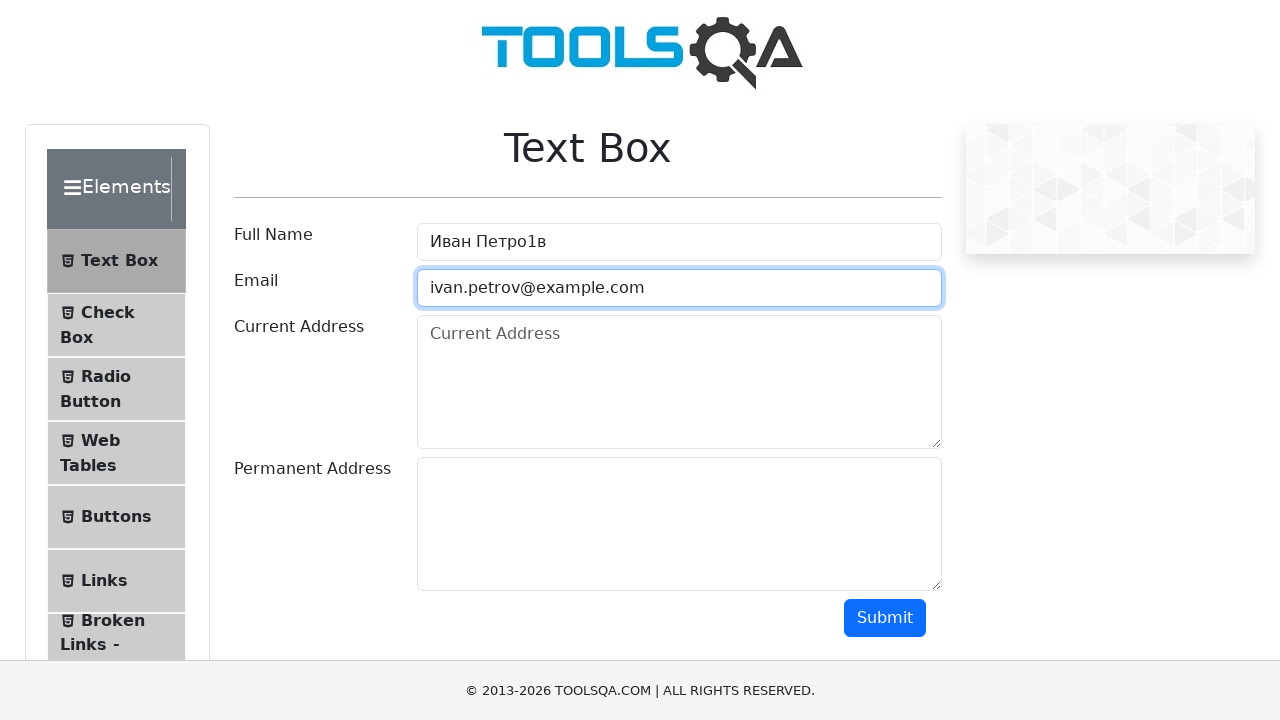

Filled current address field with 'Москва, ул. Примерная, д. 1' on #currentAddress
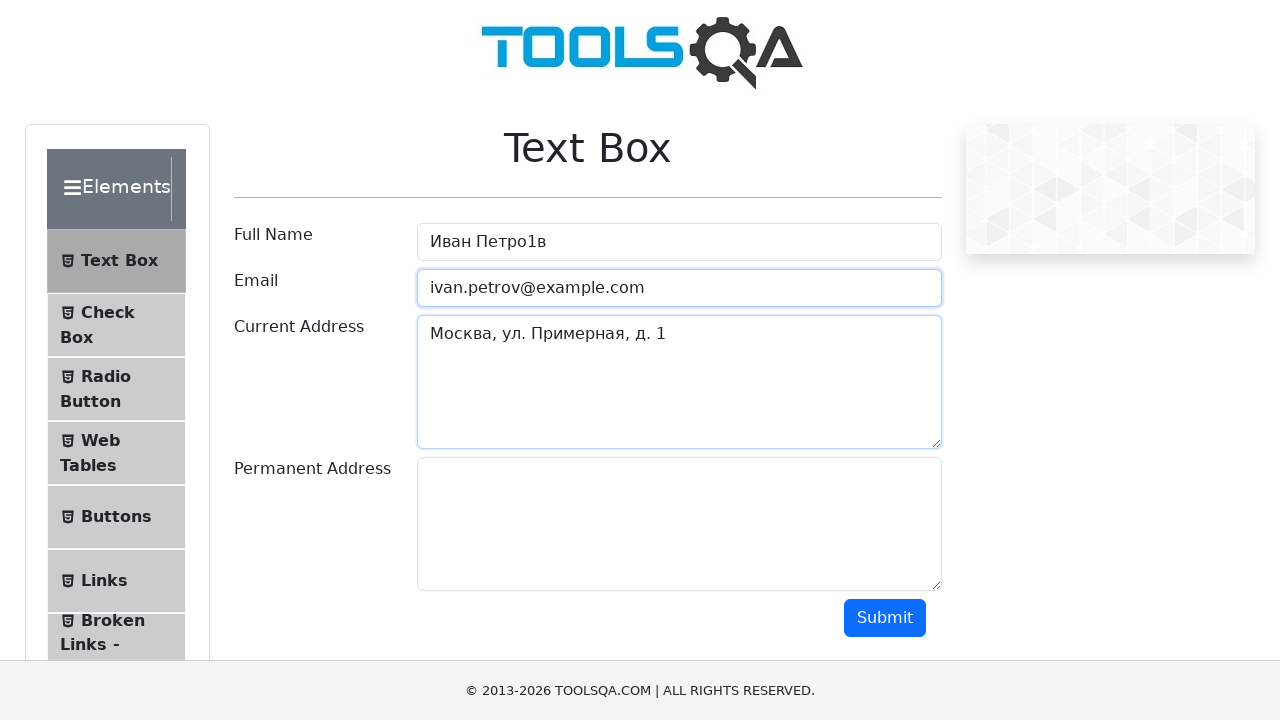

Permanent address textarea is visible
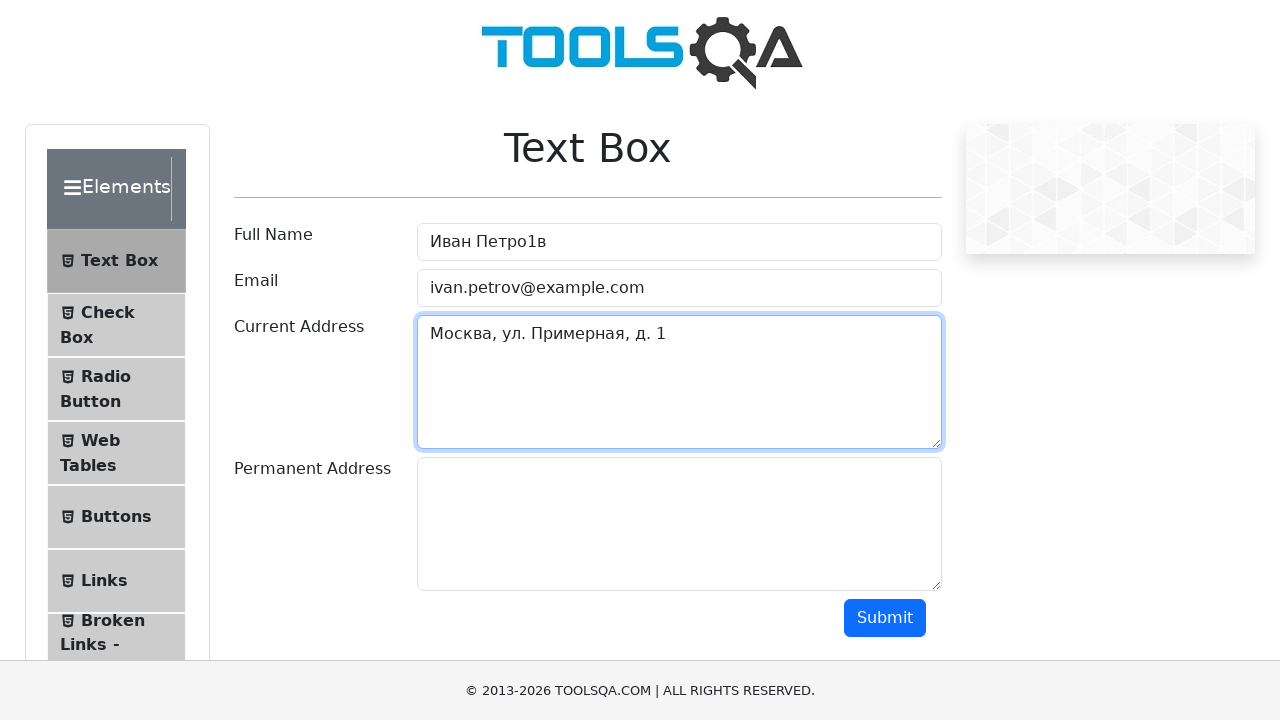

Filled permanent address field with 'Санкт-Петербург, ул. Тестовая, д. 2' on #permanentAddress
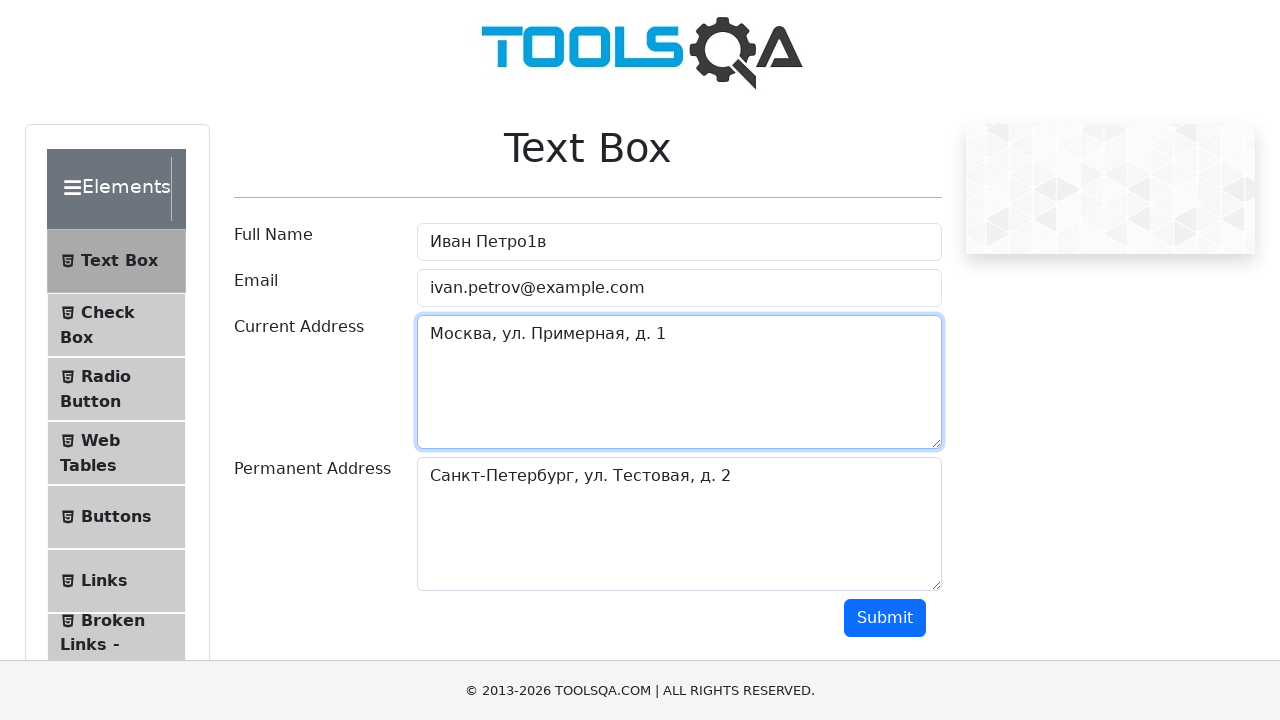

Submit button is visible
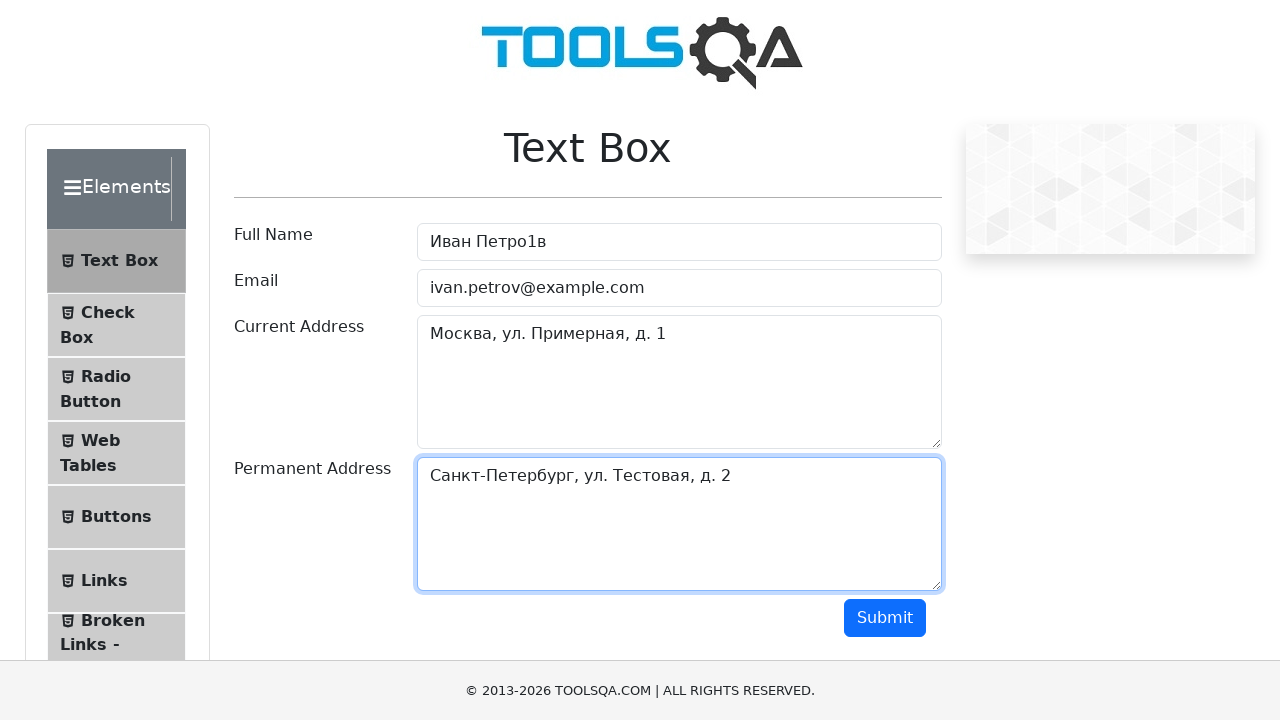

Clicked submit button to submit the form at (885, 618) on #submit
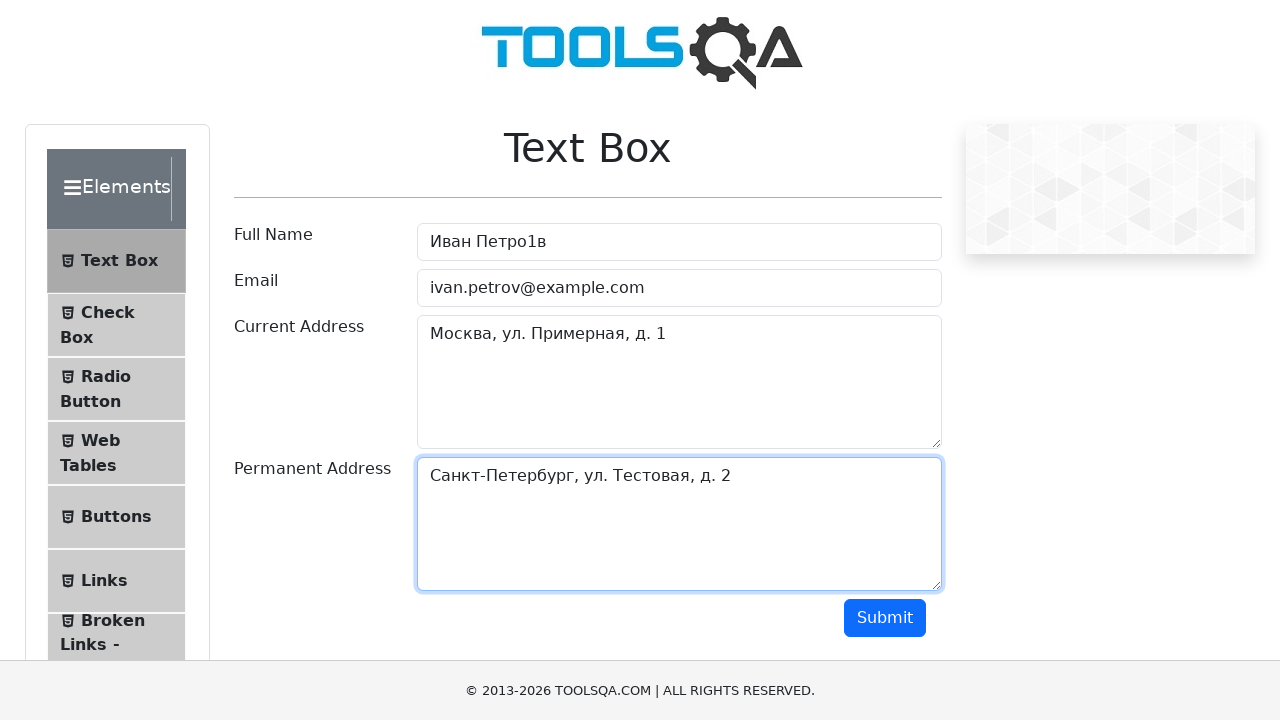

Result name field is visible
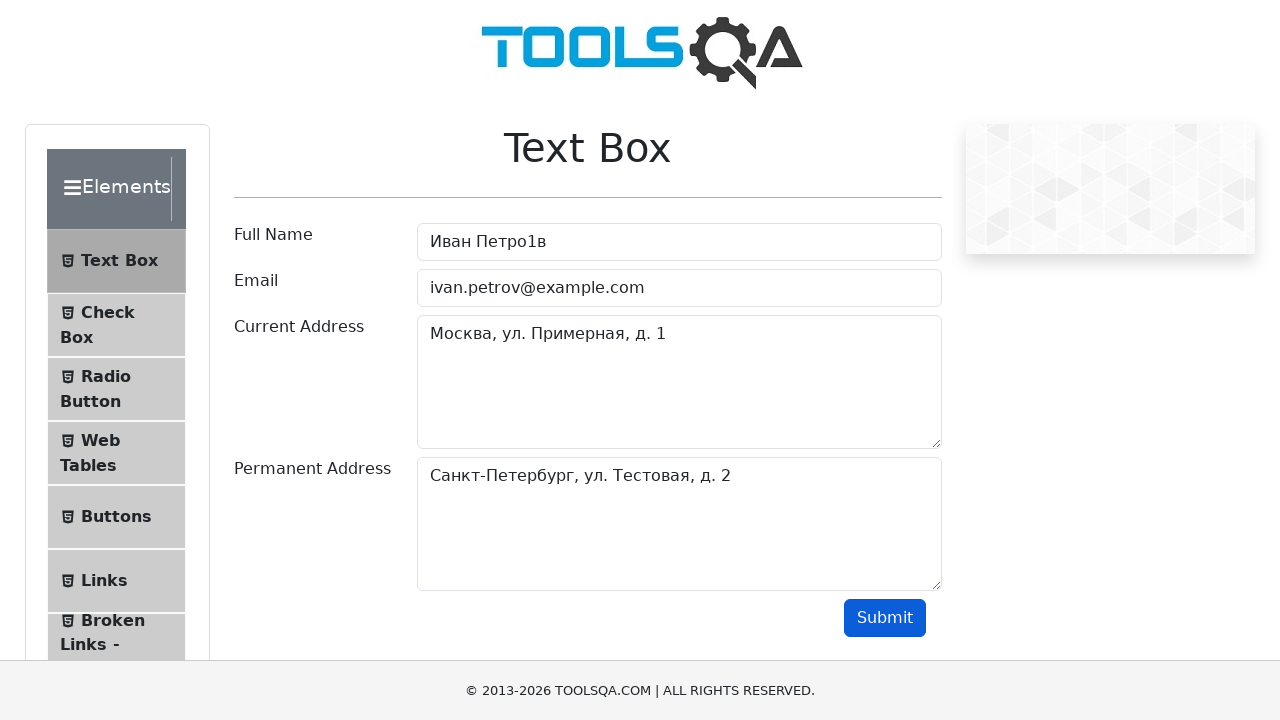

Result email field is visible - form submission successful
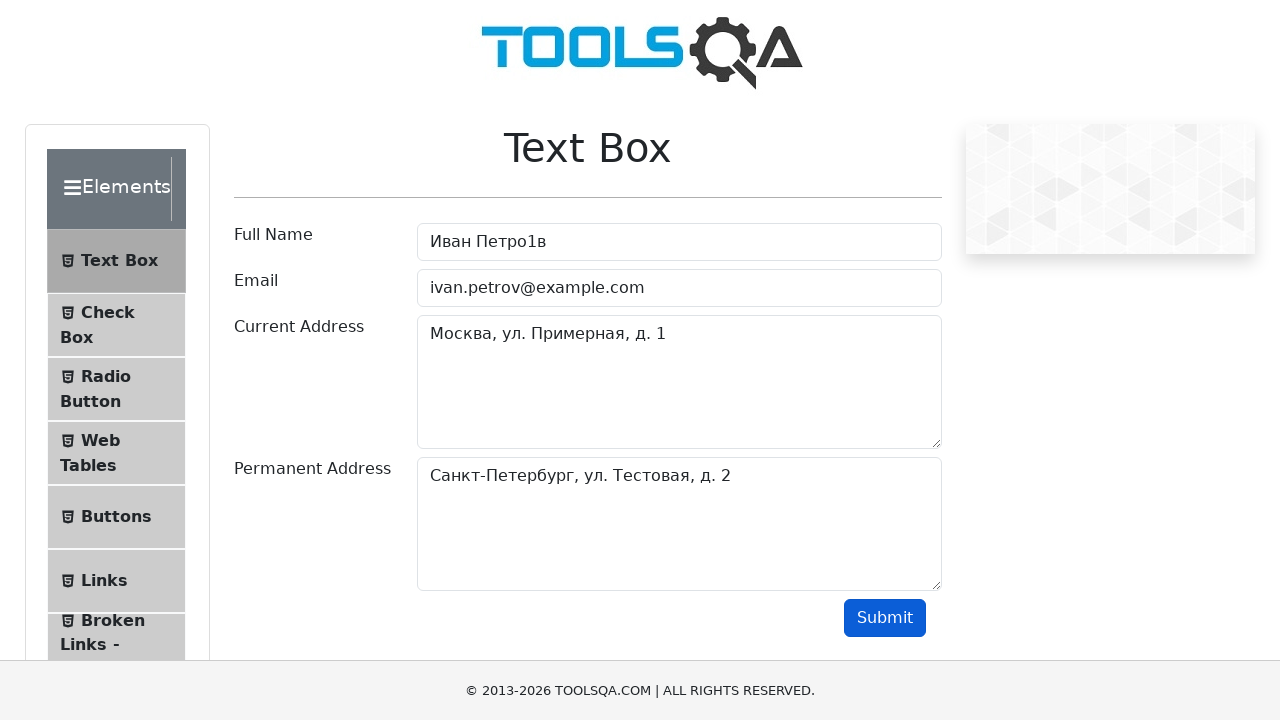

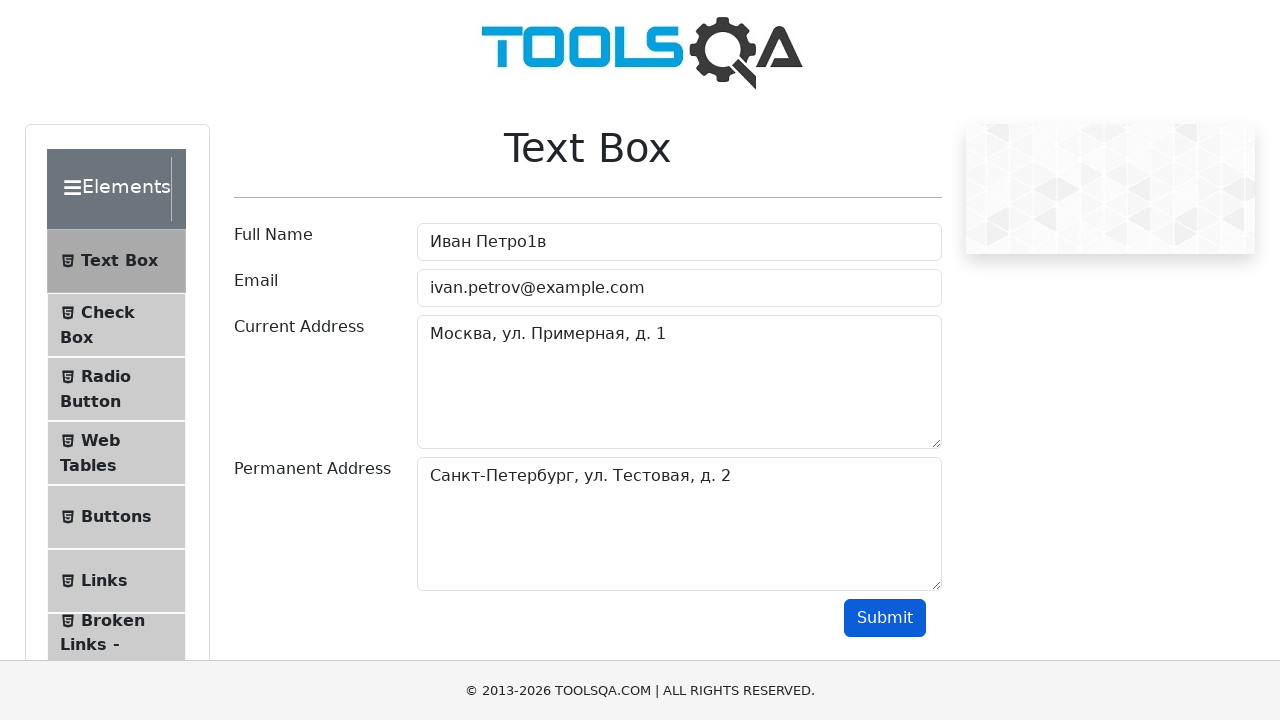